Tests YouTube search functionality by entering a search term and verifying the text was correctly entered in the search field

Starting URL: http://www.youtube.com

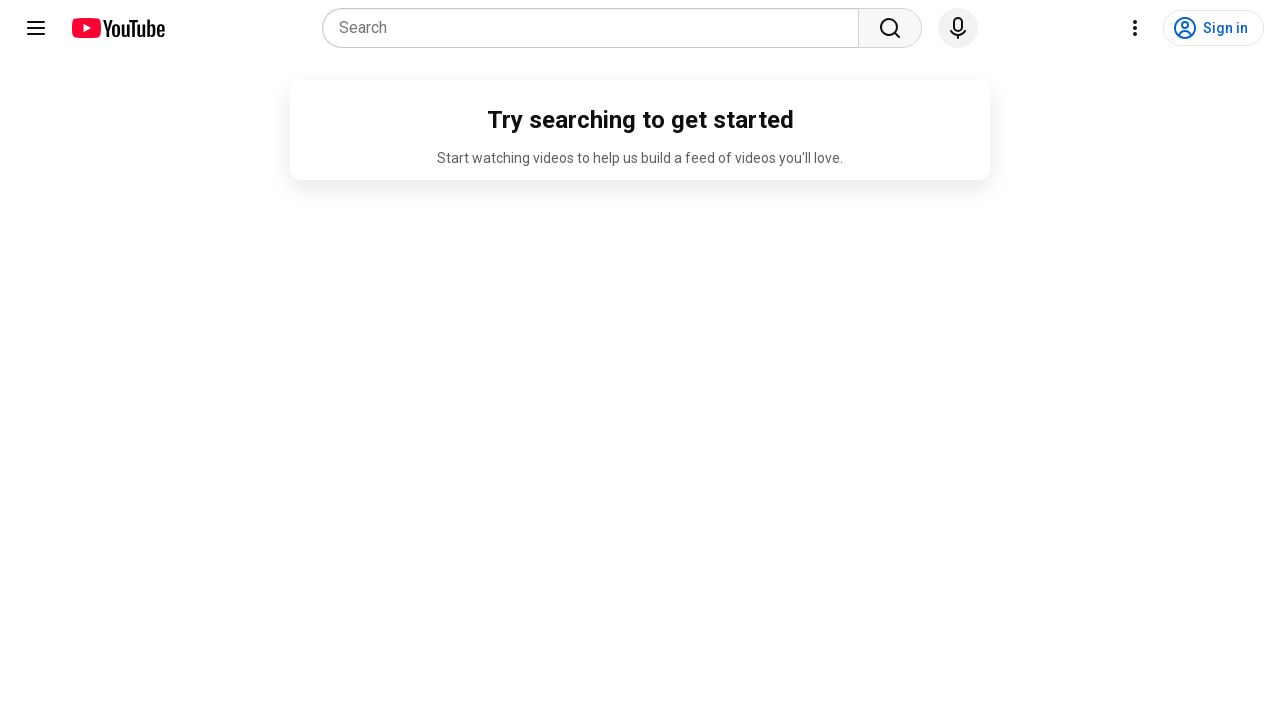

Filled YouTube search field with 'Selenium' on input[name='search_query']
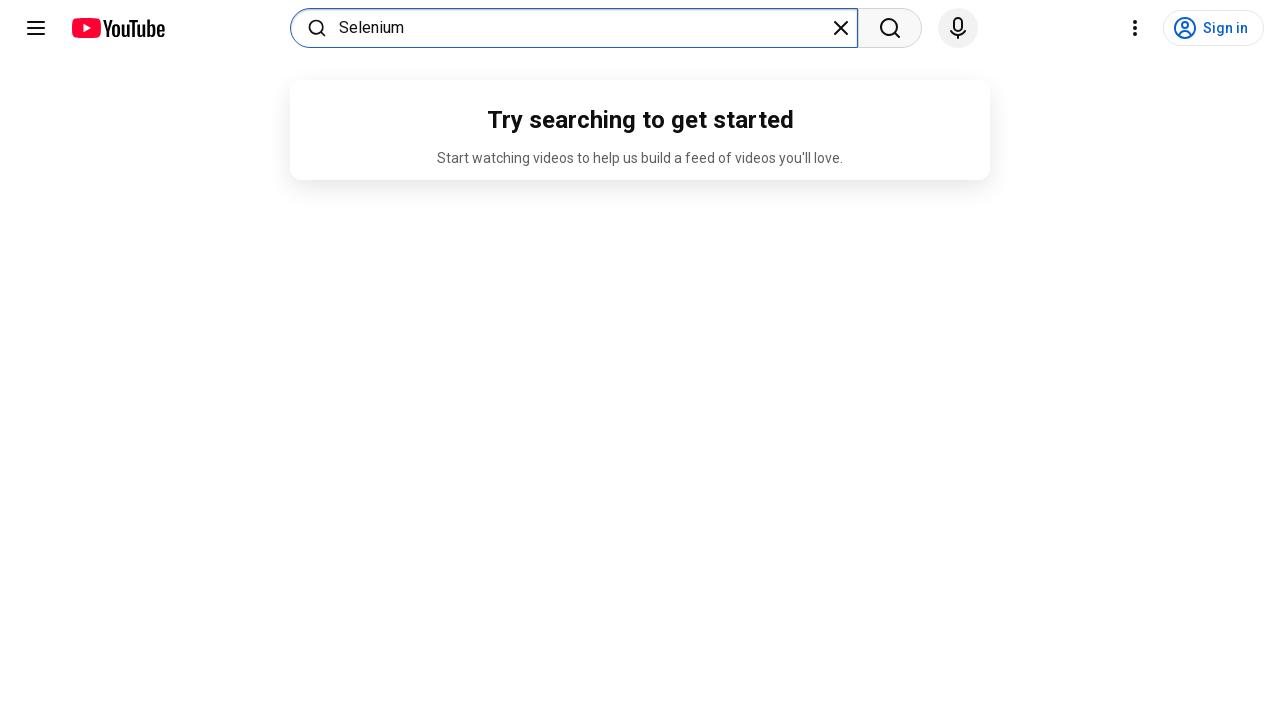

Retrieved search field value to verify input
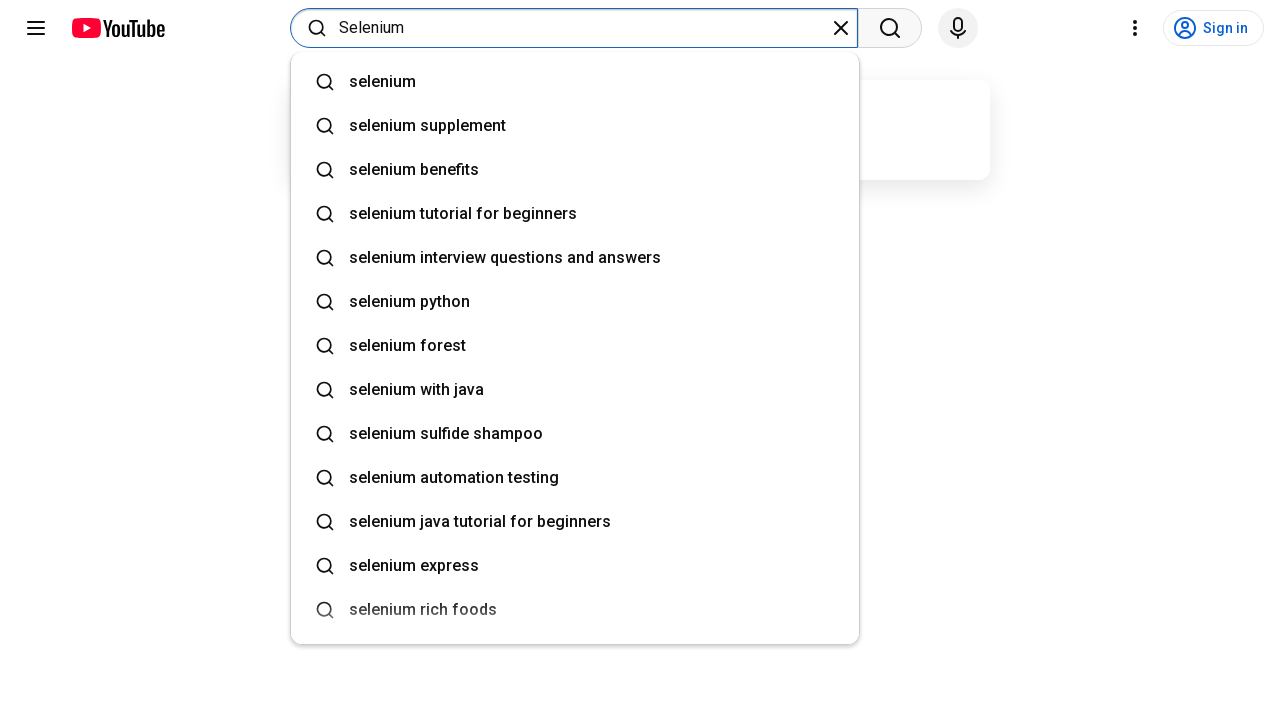

Verified search field contains 'Selenium'
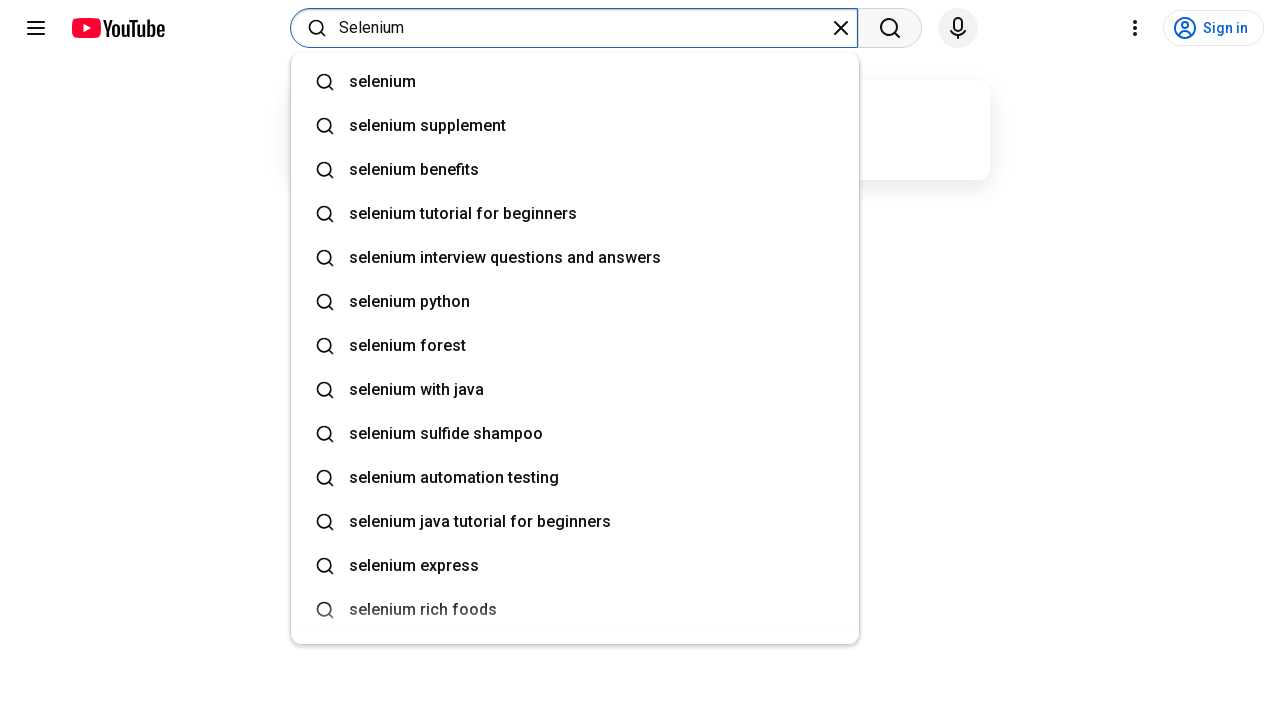

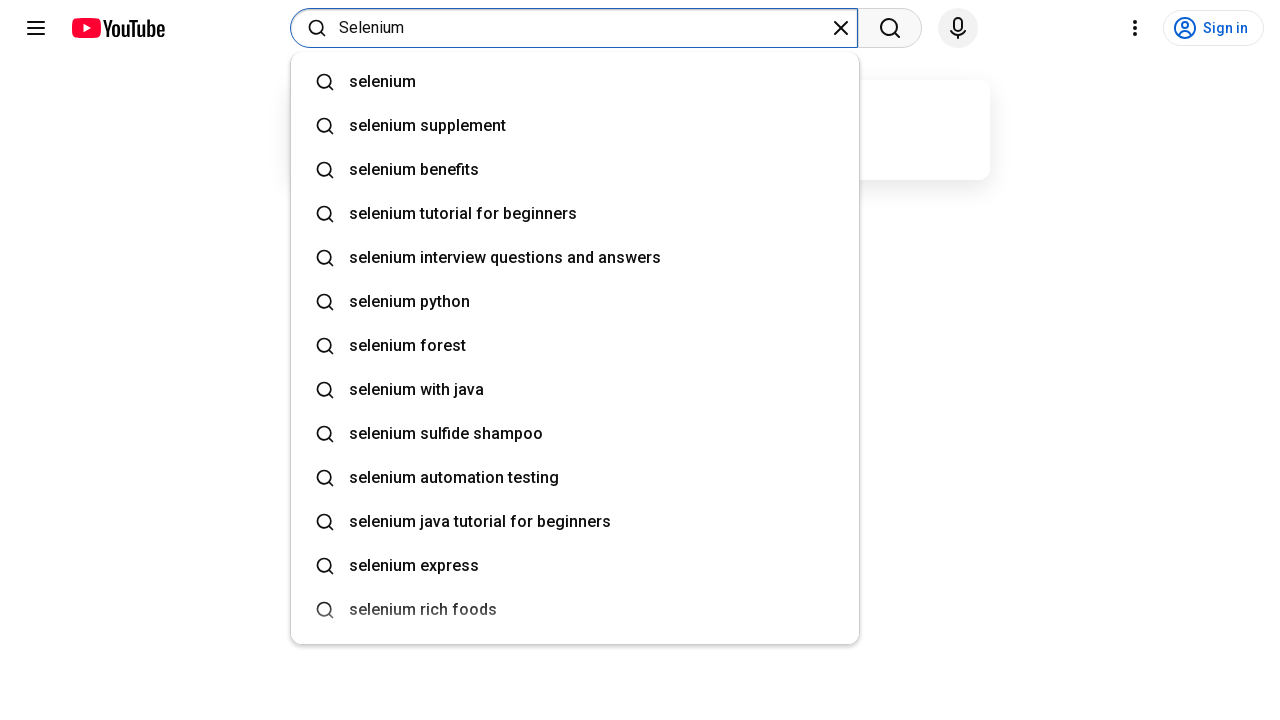